Tests iframe interactions, window switching, and modal dialog handling on the Tutorialspoint practice page

Starting URL: https://www.tutorialspoint.com/selenium/practice/nestedframes.php

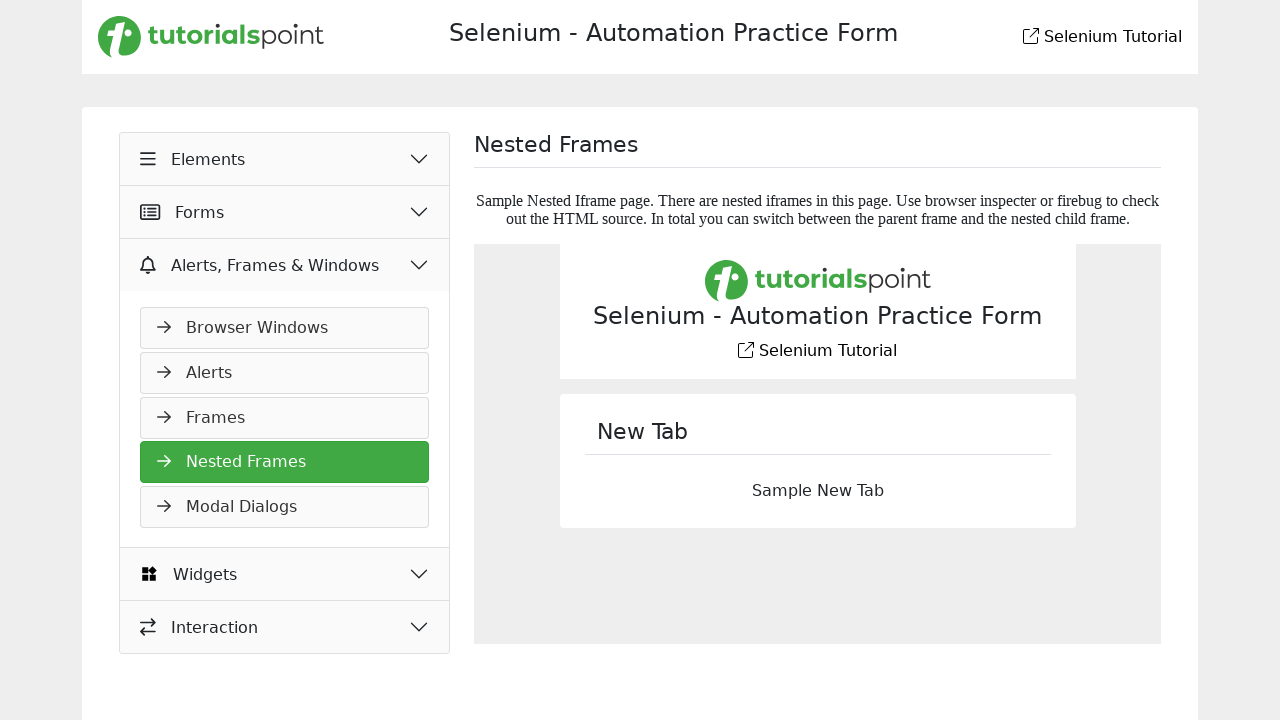

Clicked external link in iframe at (746, 350) on xpath=//iframe >> nth=0 >> internal:control=enter-frame >> xpath=//a[@class='ext
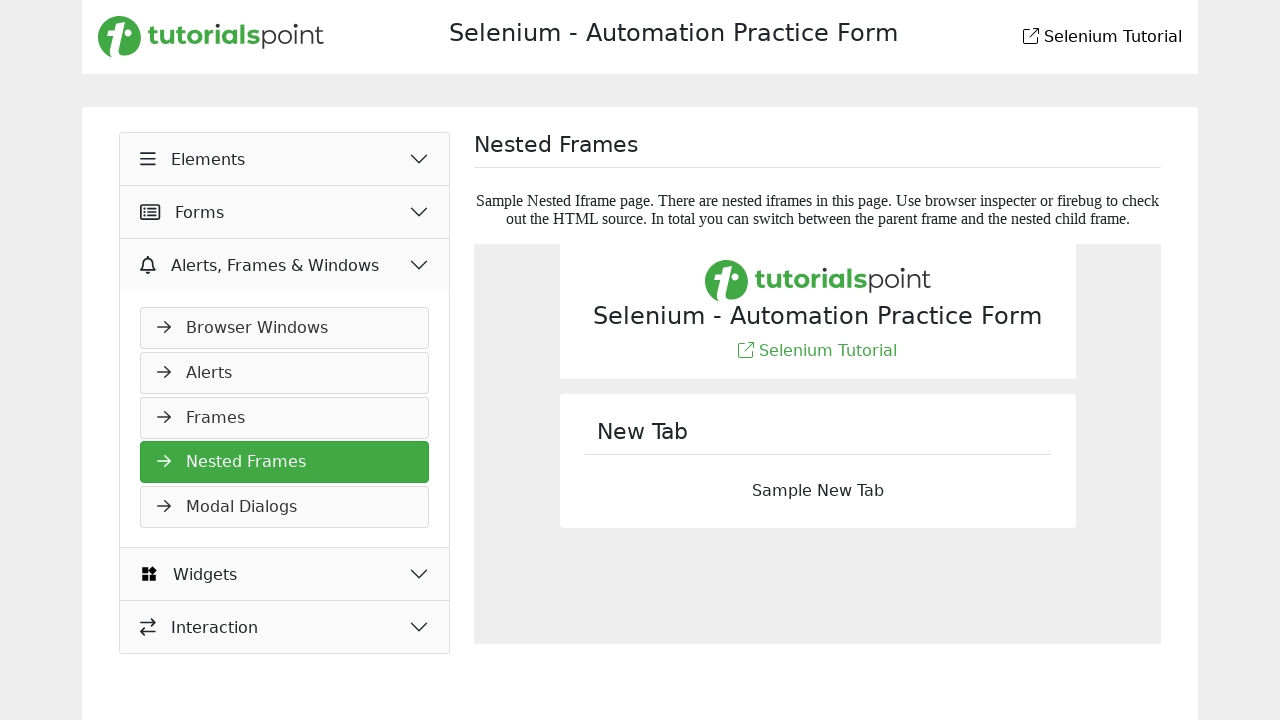

Waited for new window/tab to open
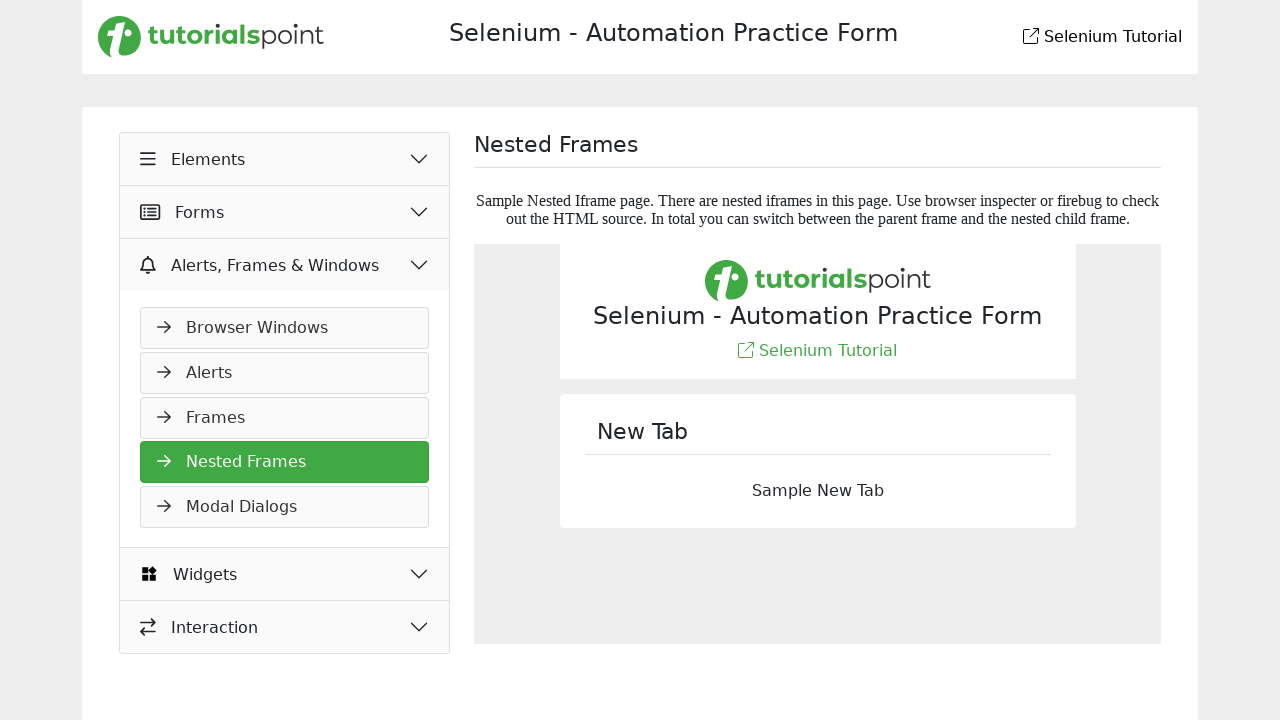

Switched to new window and waited for main content to load
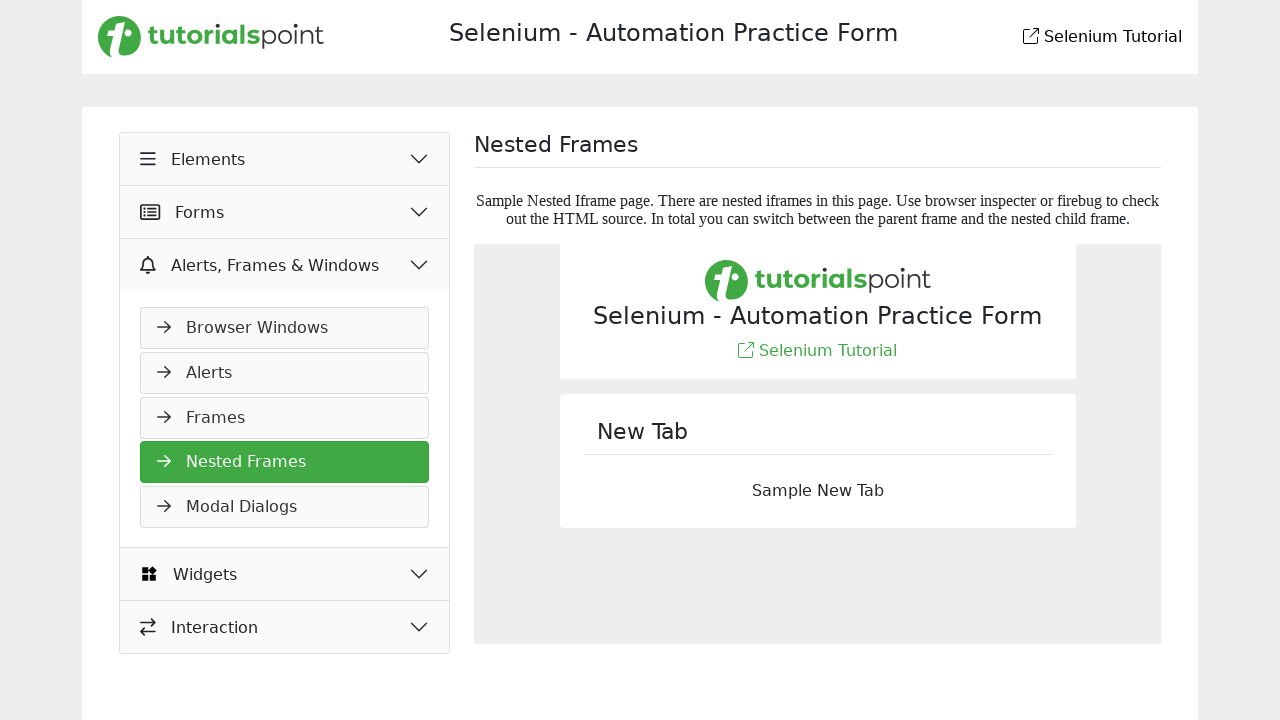

Switched back to original window
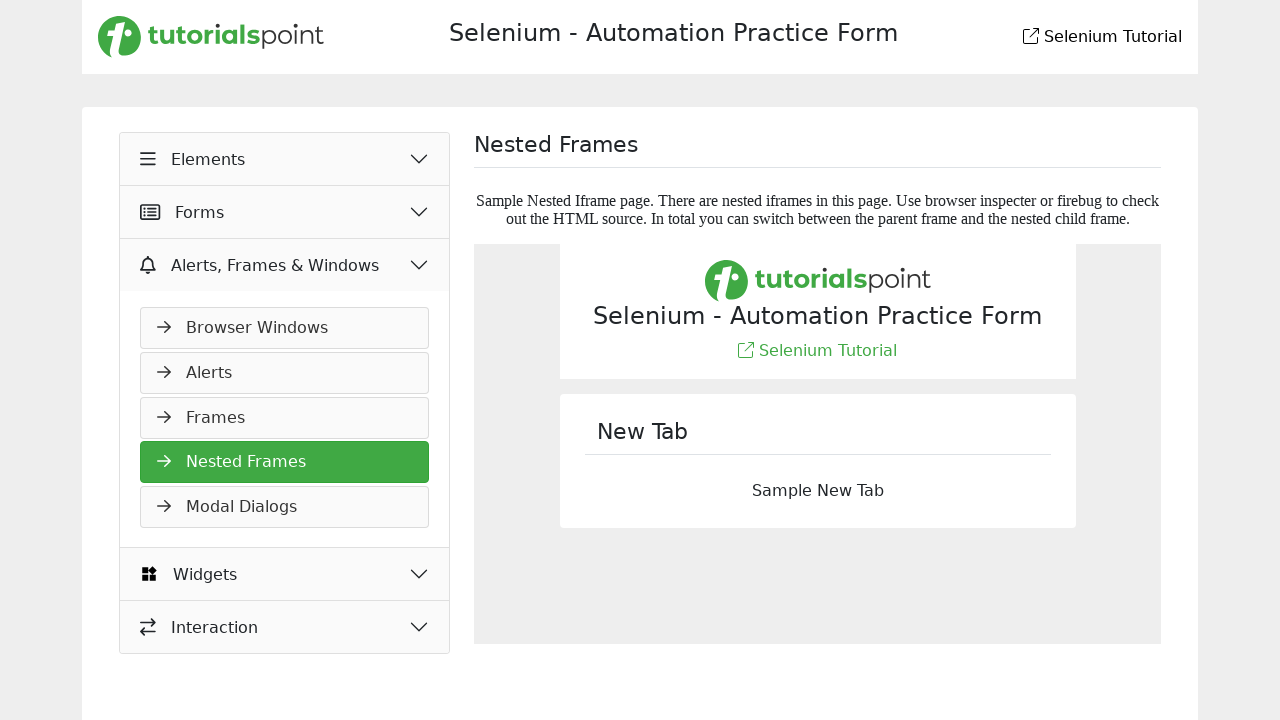

Navigated to Modal Dialogs section at (285, 507) on xpath=//a[text()=' Modal Dialogs']
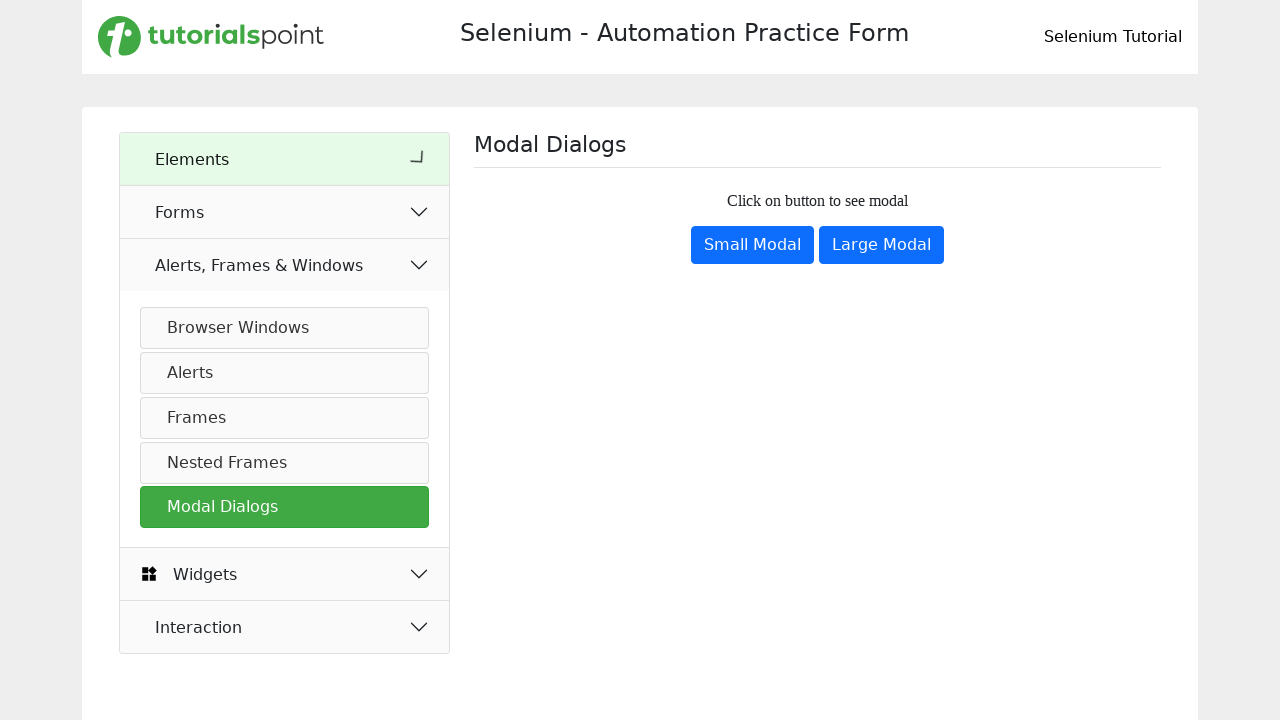

Clicked Small Modal button at (753, 245) on xpath=//button[text()='Small Modal']
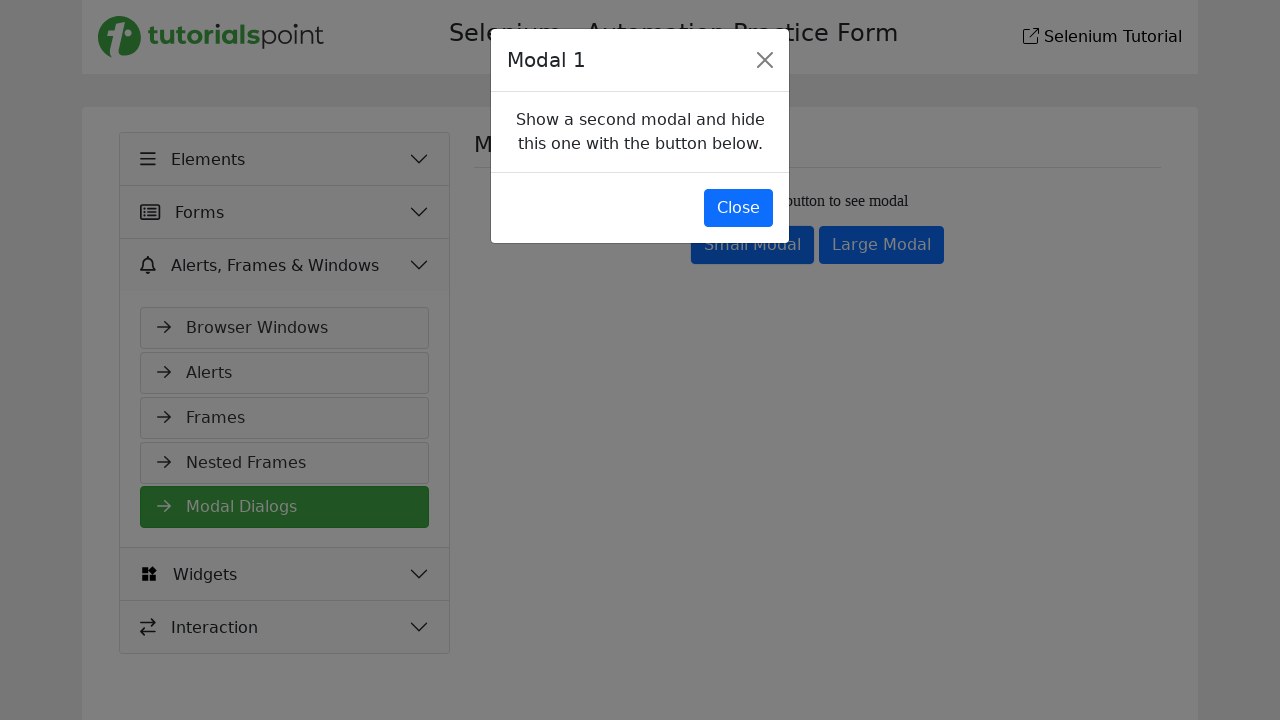

Small modal dialog appeared
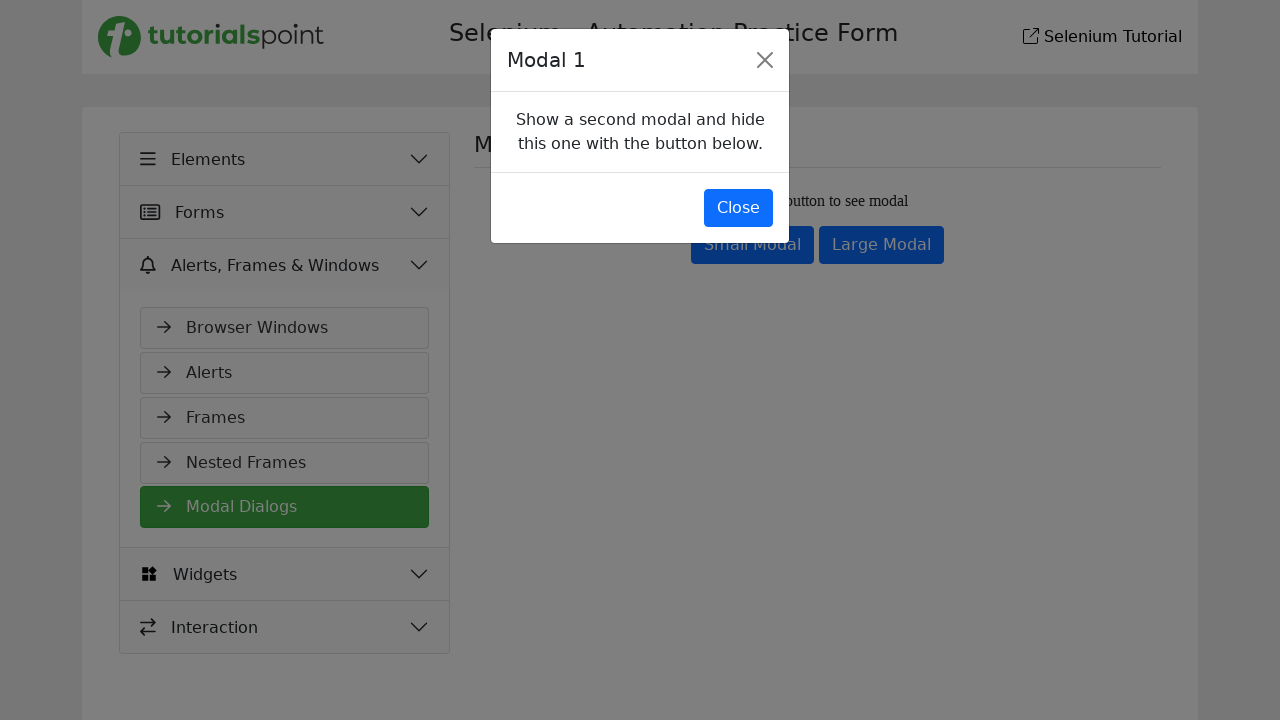

Closed small modal dialog at (738, 208) on xpath=//button[text()='Close']
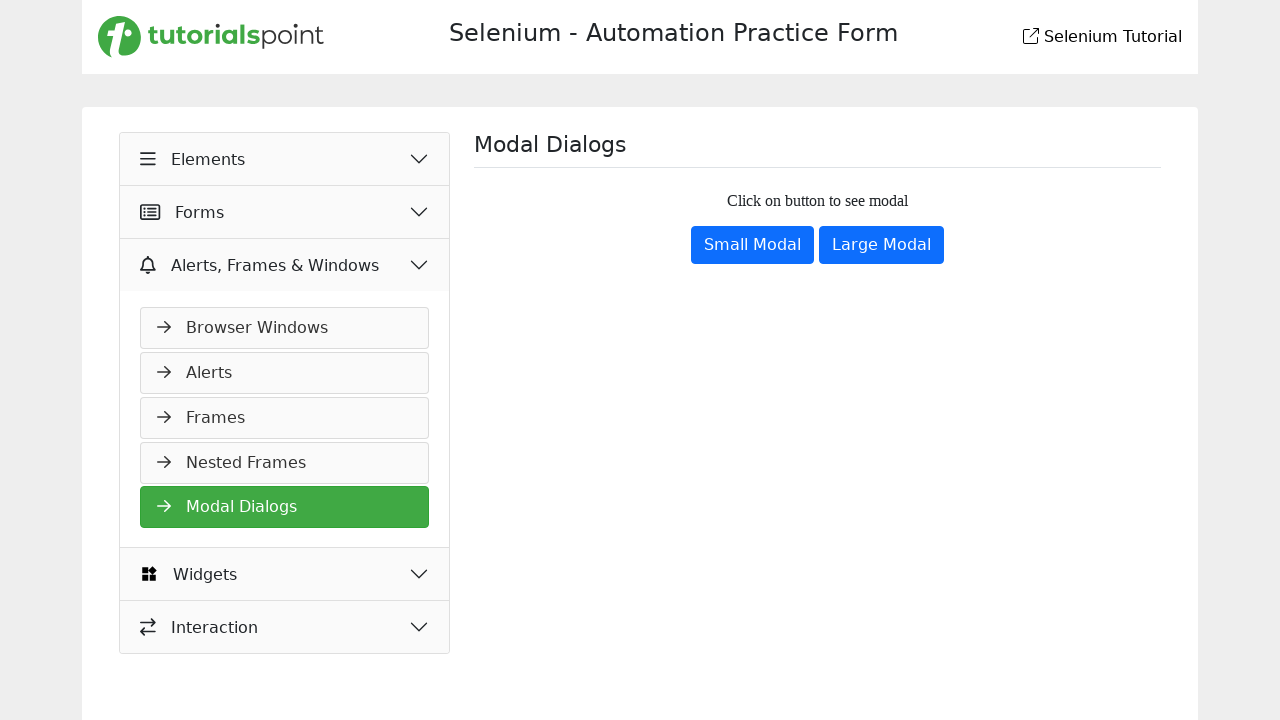

Clicked Small Modal button again at (753, 245) on xpath=//button[text()='Small Modal']
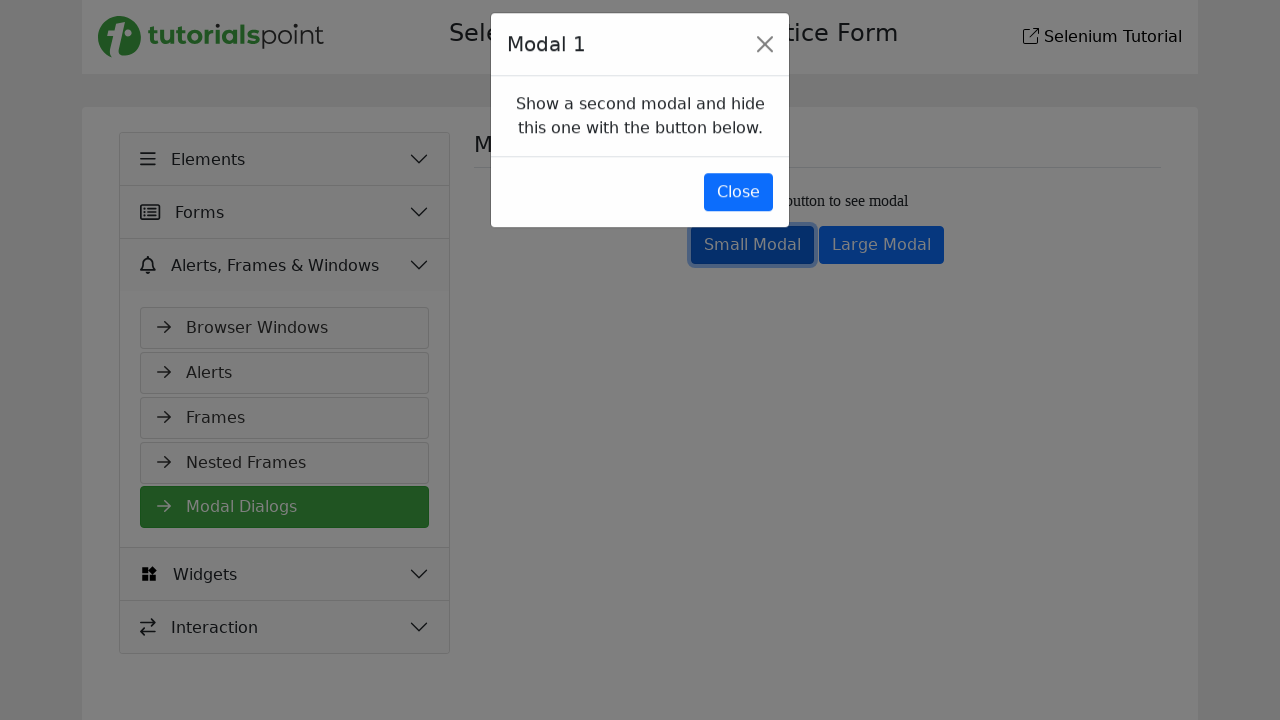

Small modal dialog appeared again with body content
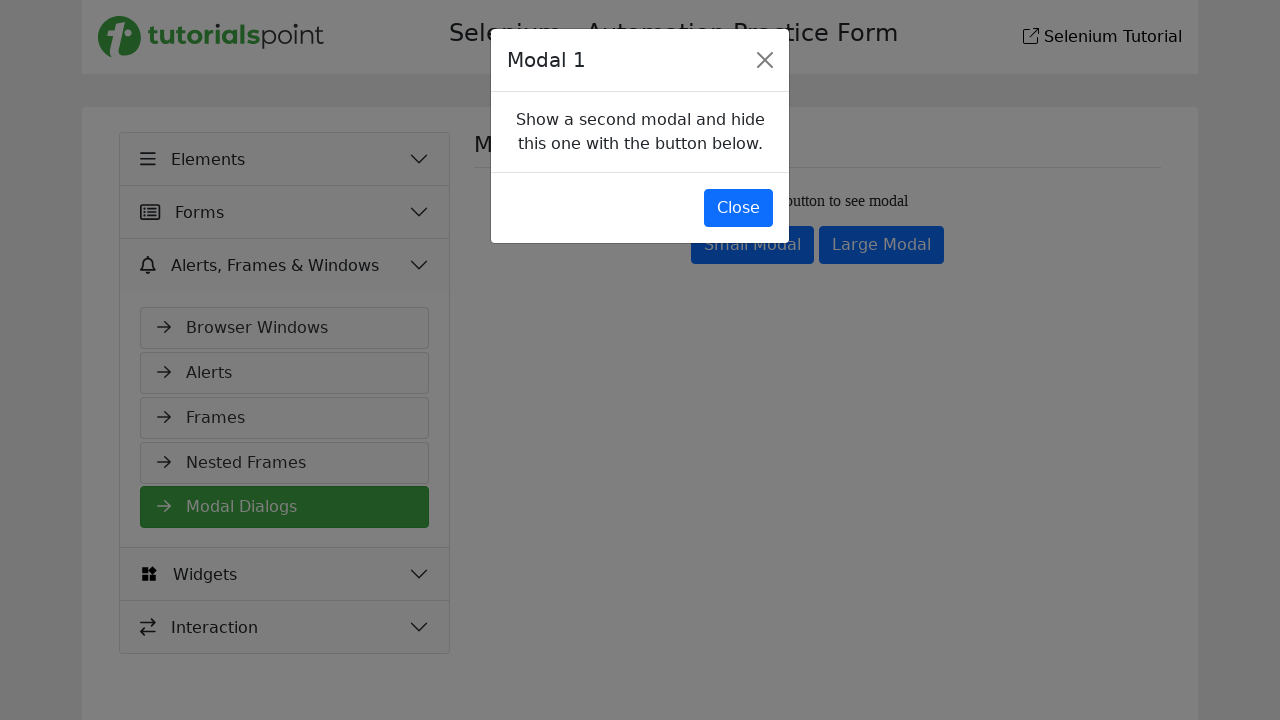

Closed small modal dialog again at (738, 208) on xpath=//button[text()='Close']
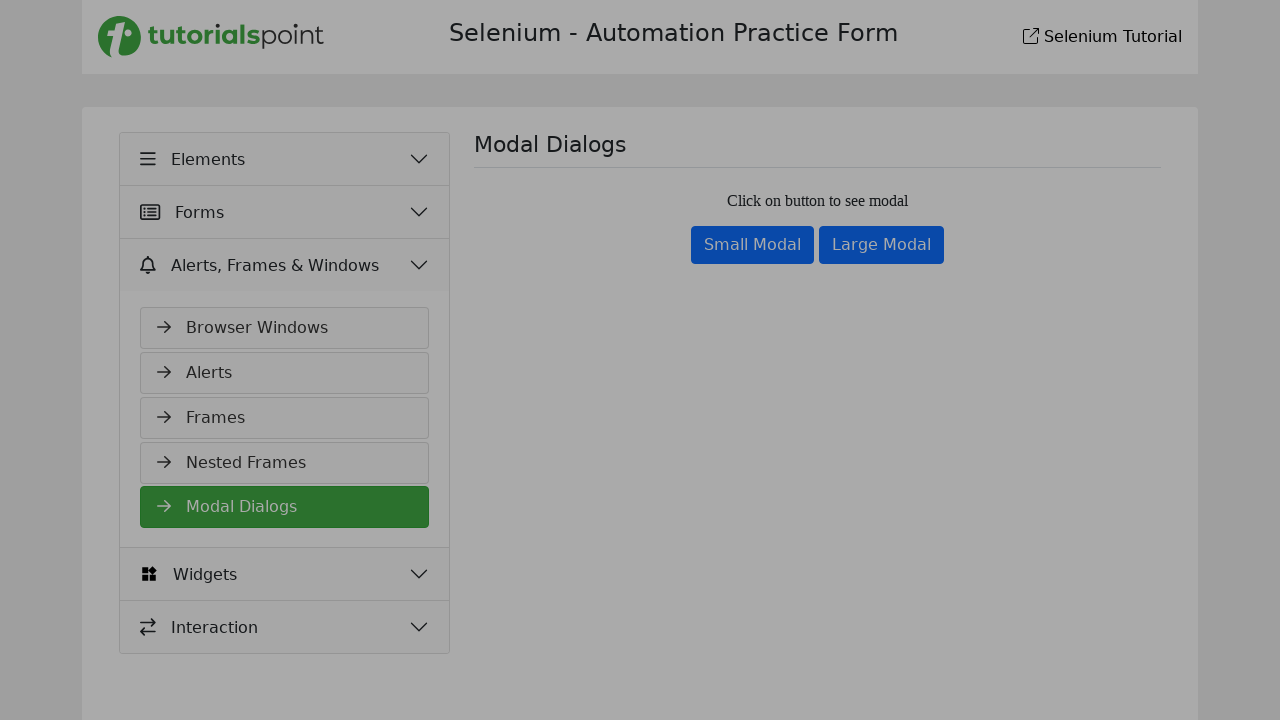

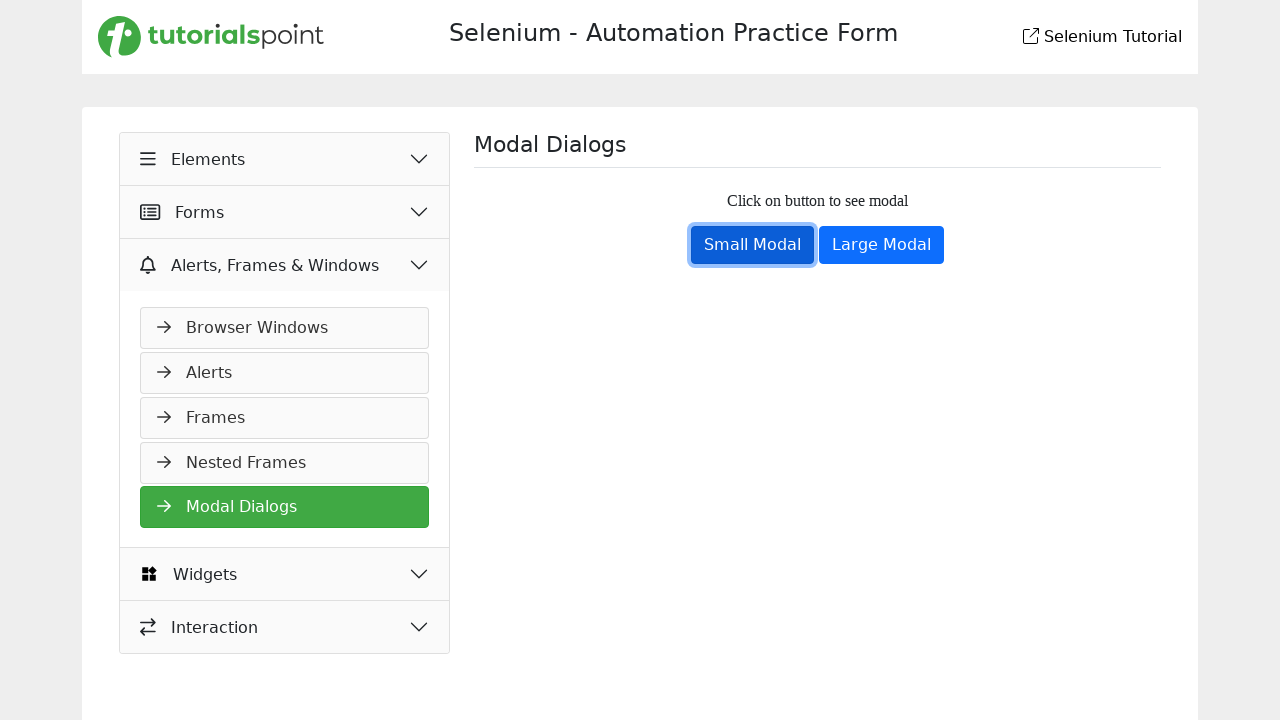